Tests a newsletter signup form by filling in first name, last name, and email fields, then submitting the form

Starting URL: http://secure-retreat-92358.herokuapp.com/

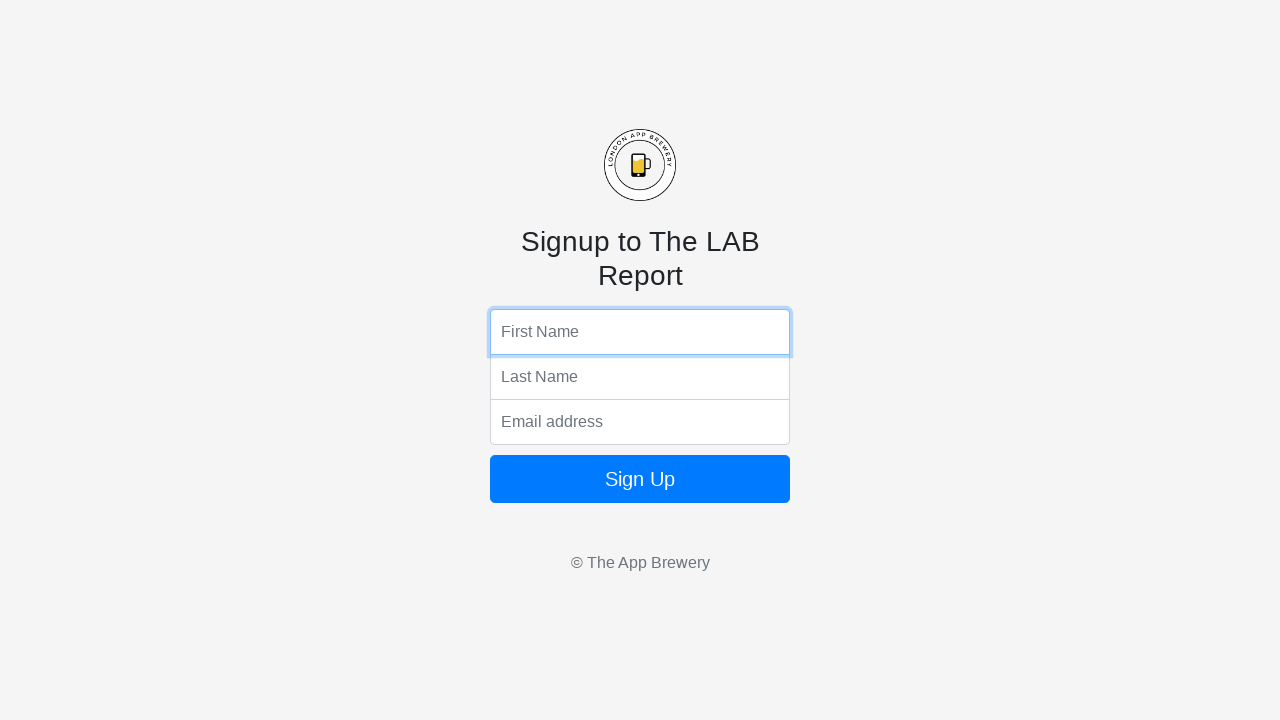

Filled first name field with 'Zoltan' on input[name='fName']
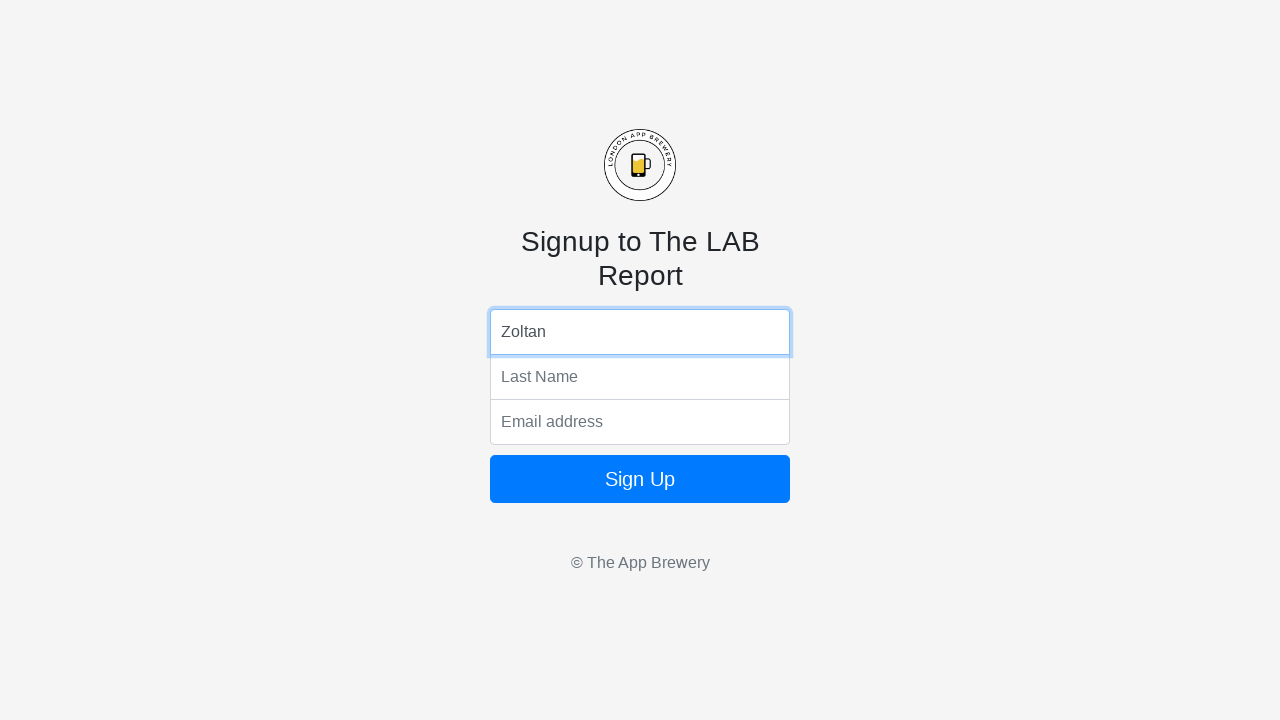

Filled last name field with 'Molnar' on input[name='lName']
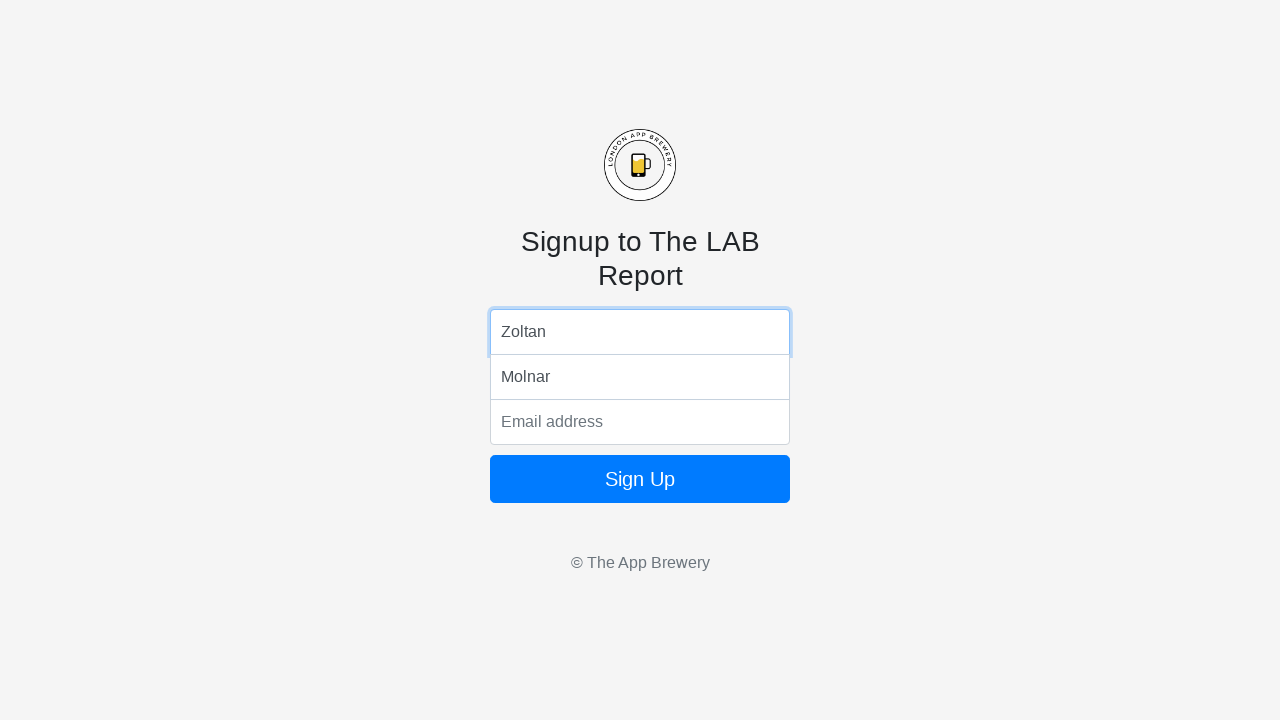

Filled email field with 'something@gmail.com' on input[name='email']
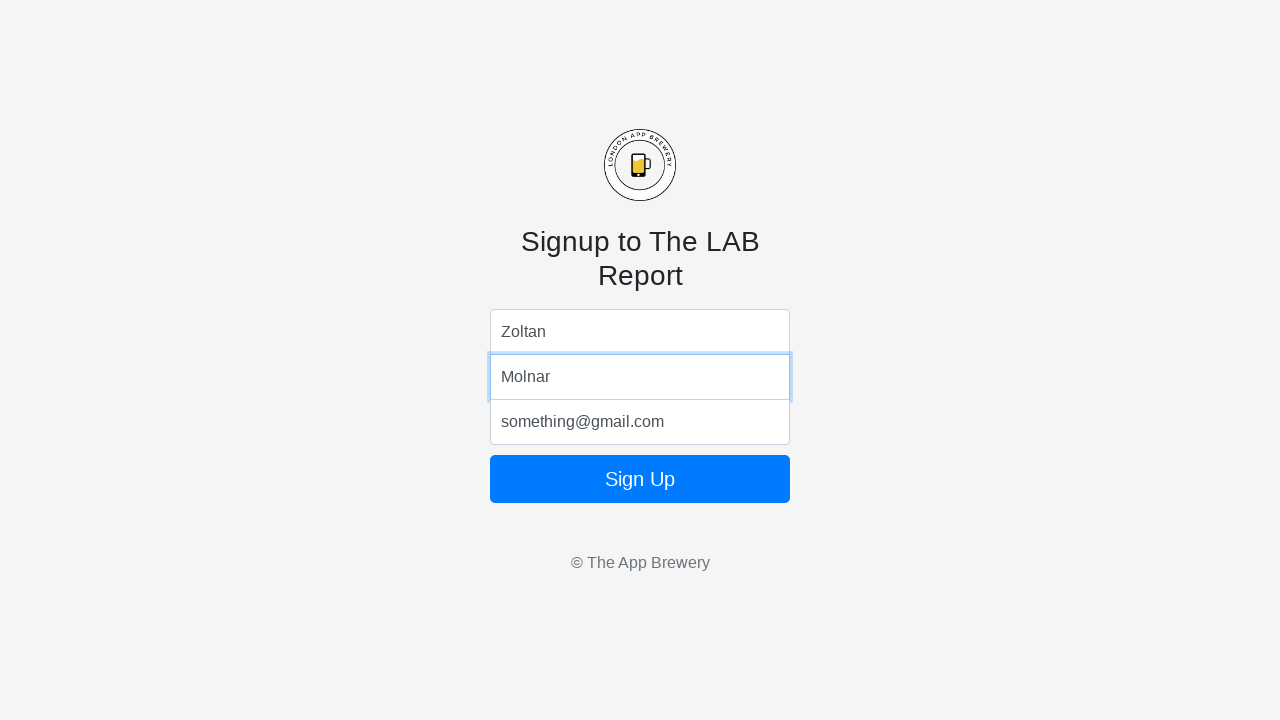

Clicked submit button to submit newsletter signup form at (640, 479) on button
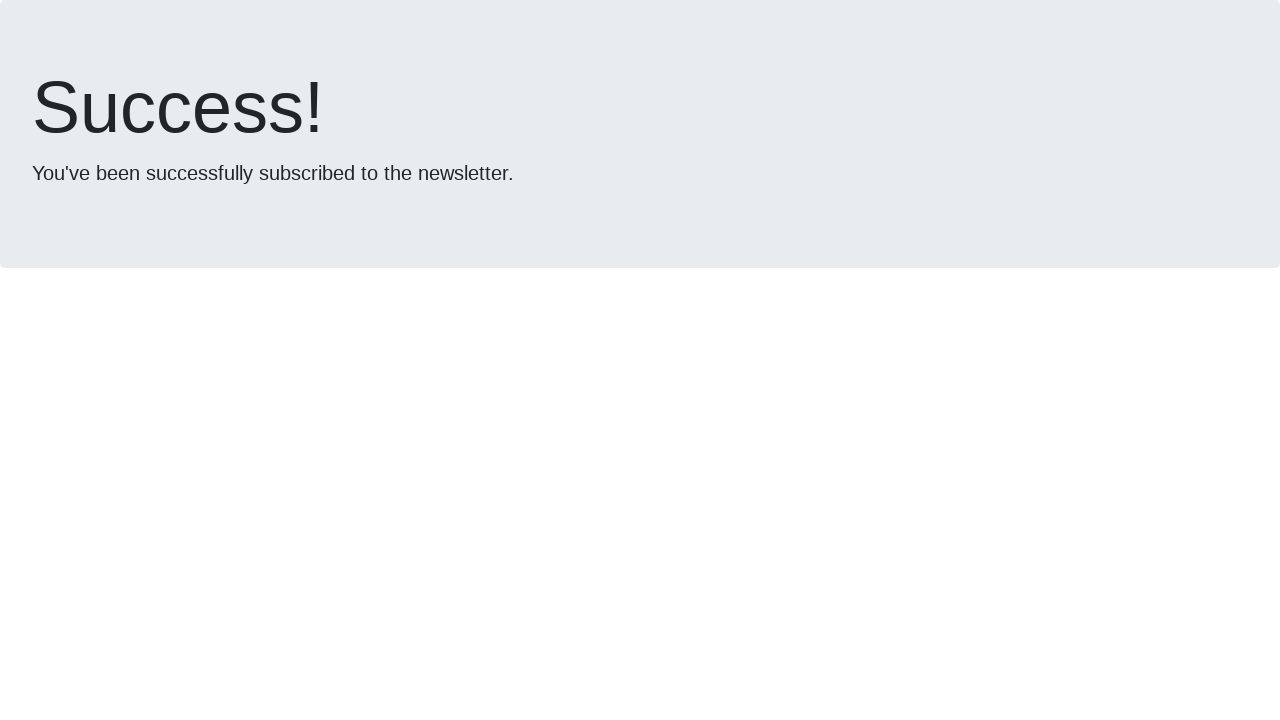

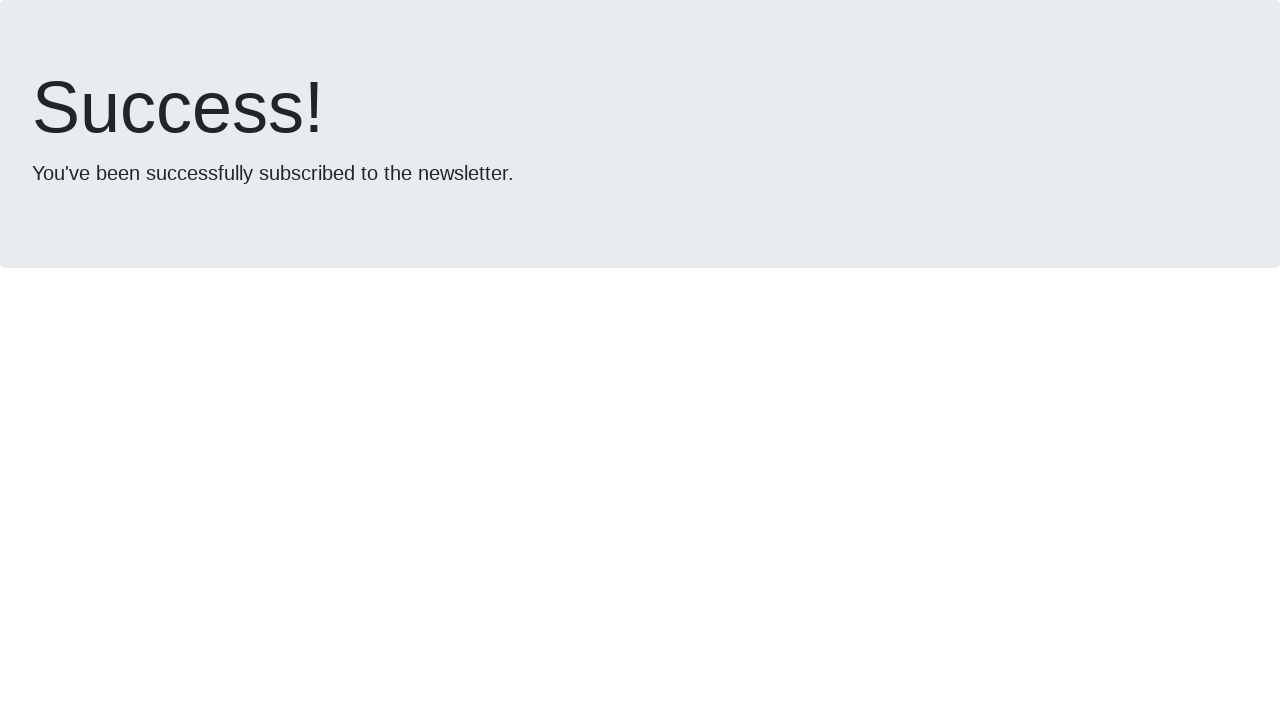